Tests browser window handling by clicking a button that opens a new window and switching between windows

Starting URL: http://demo.automationtesting.in/Windows.html

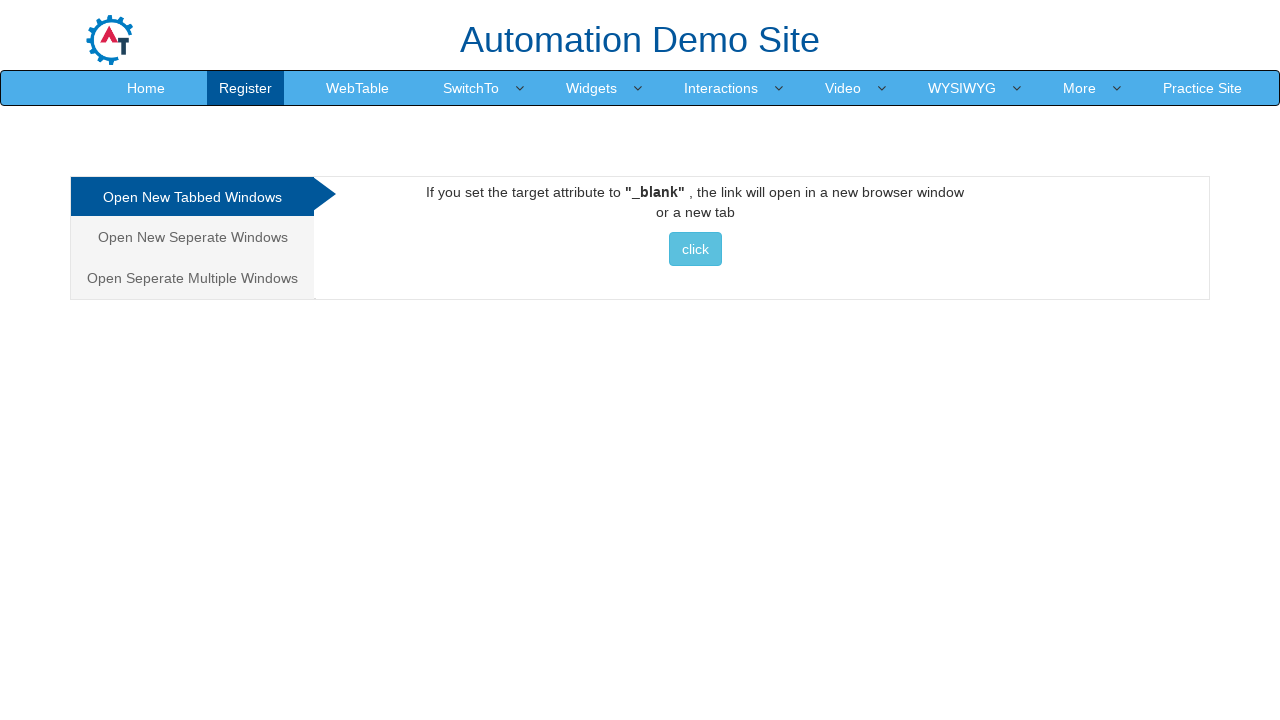

Clicked button to open new window at (695, 249) on xpath=//*[@id="Tabbed"]/a/button
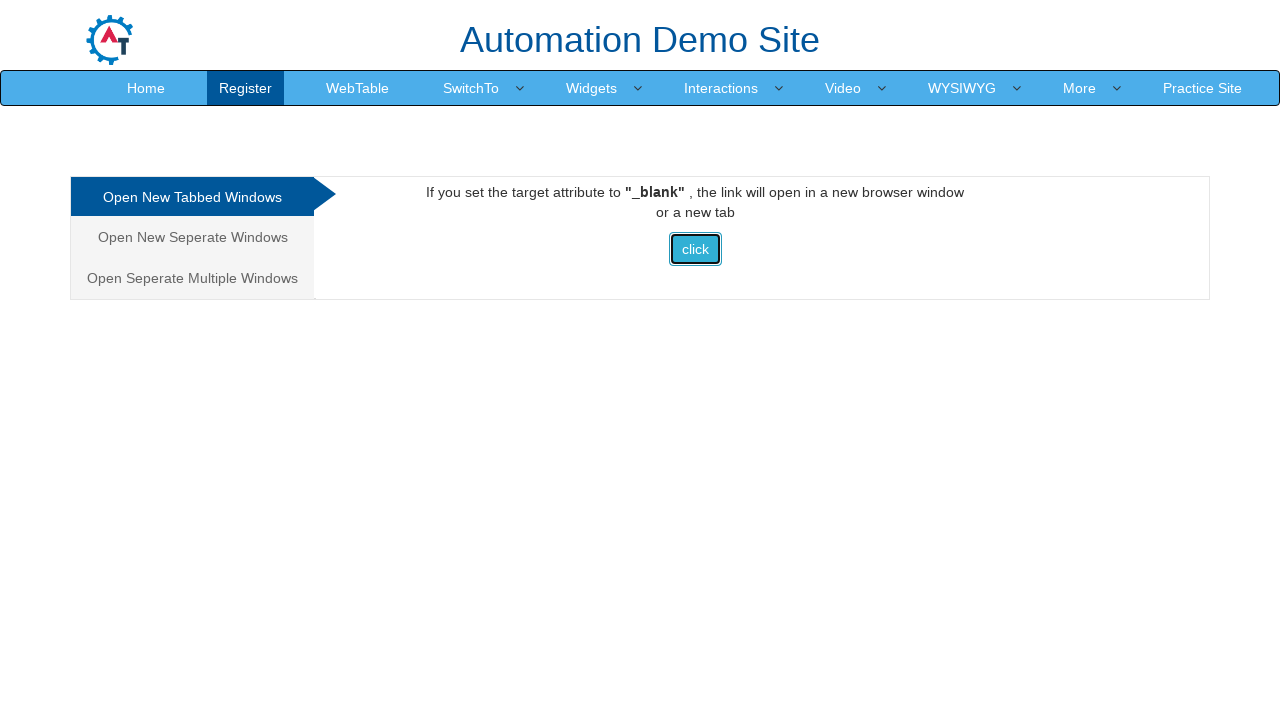

Waited for new window to open
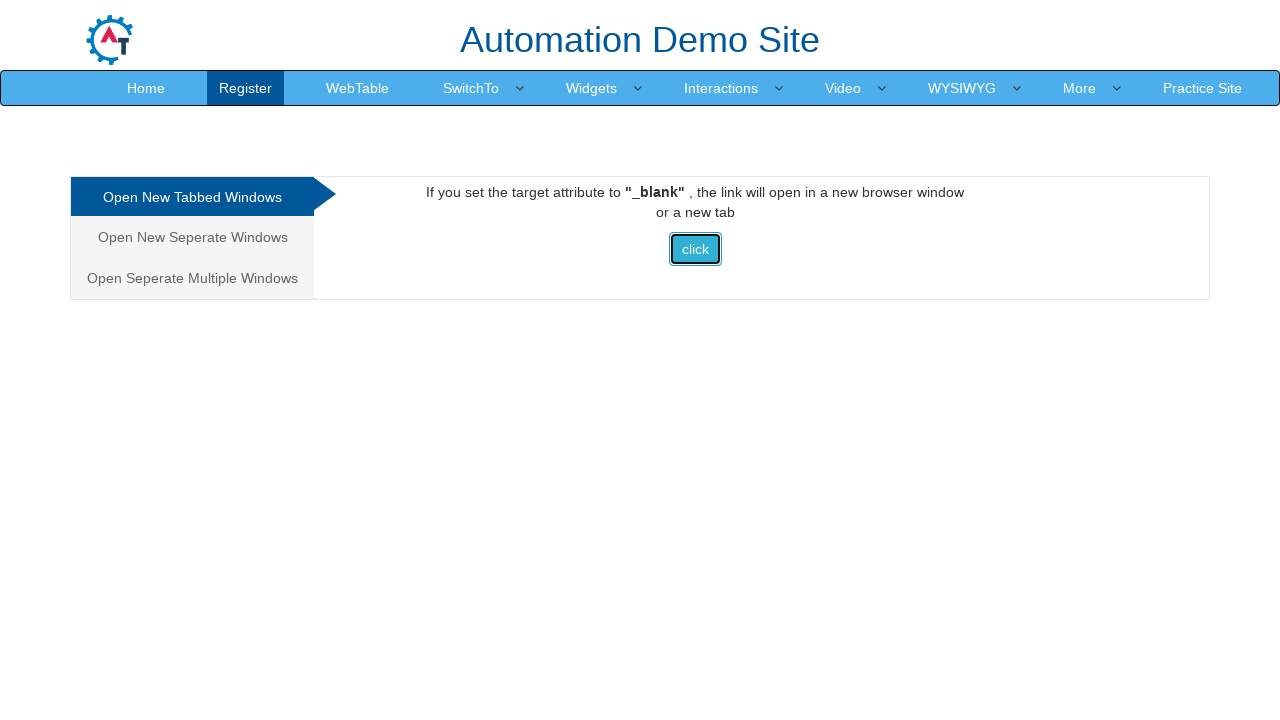

Retrieved all open browser windows
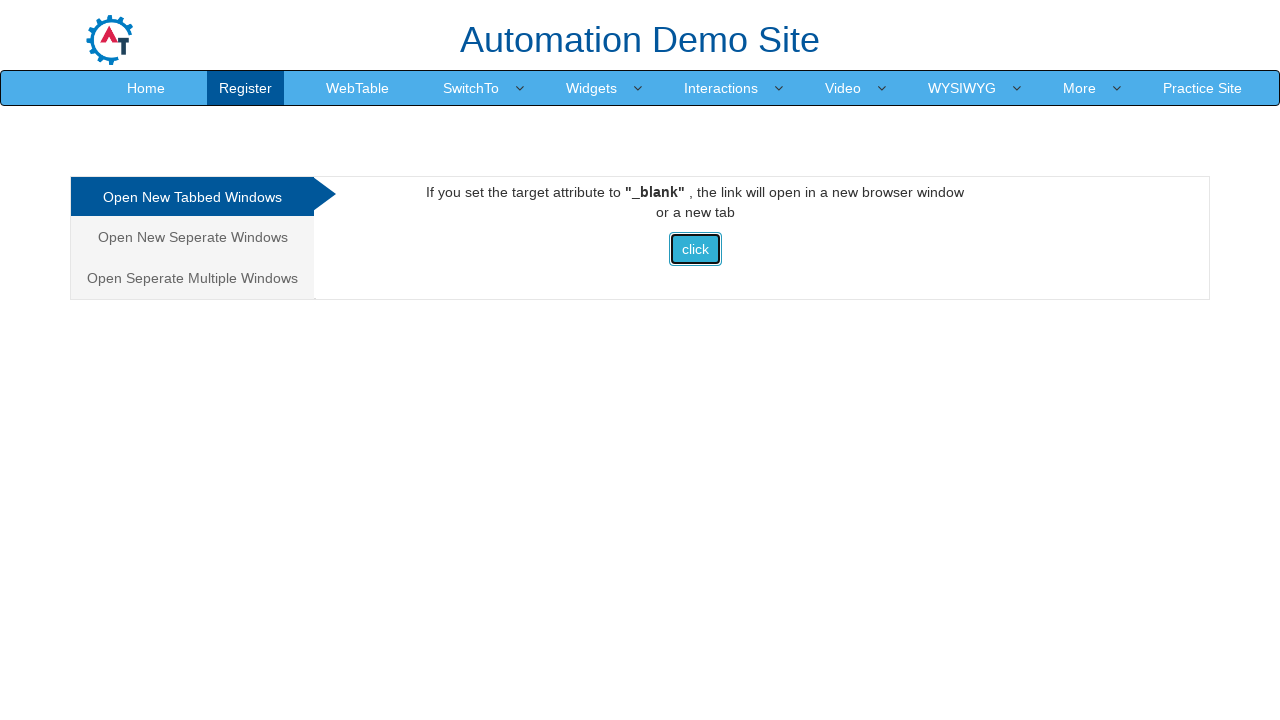

Retrieved window title: Frames & windows
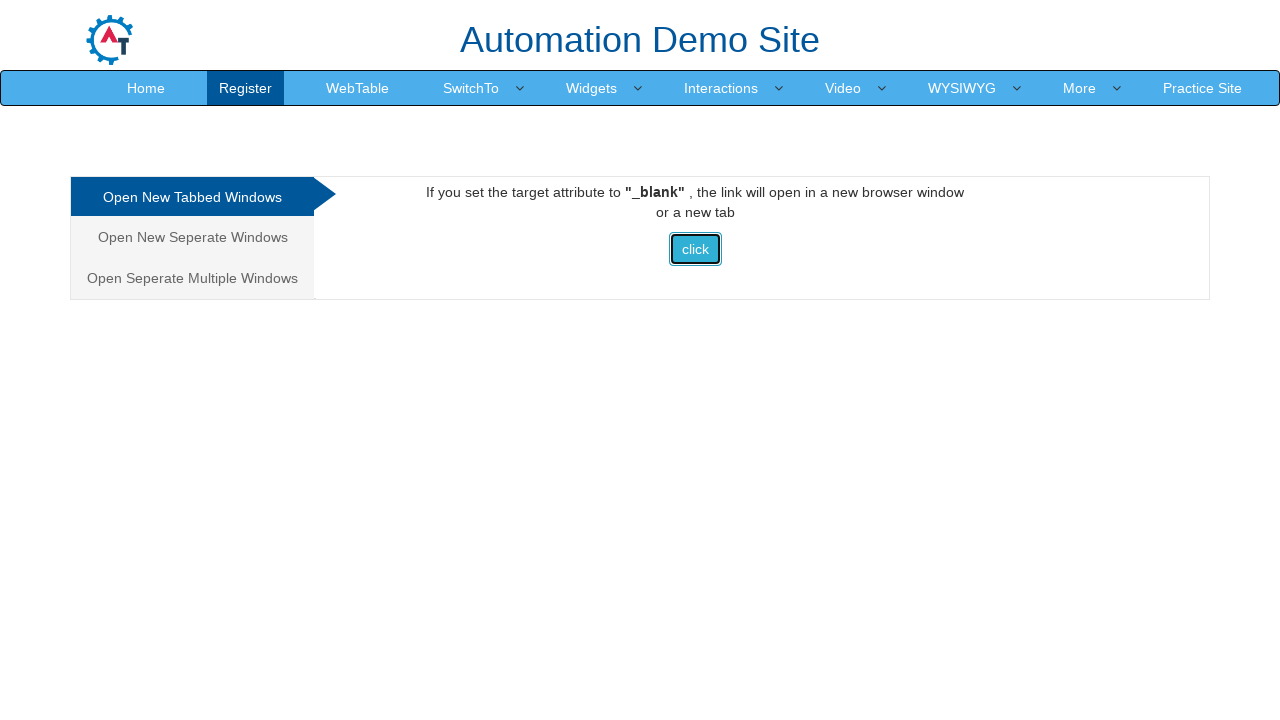

Retrieved window title: Selenium
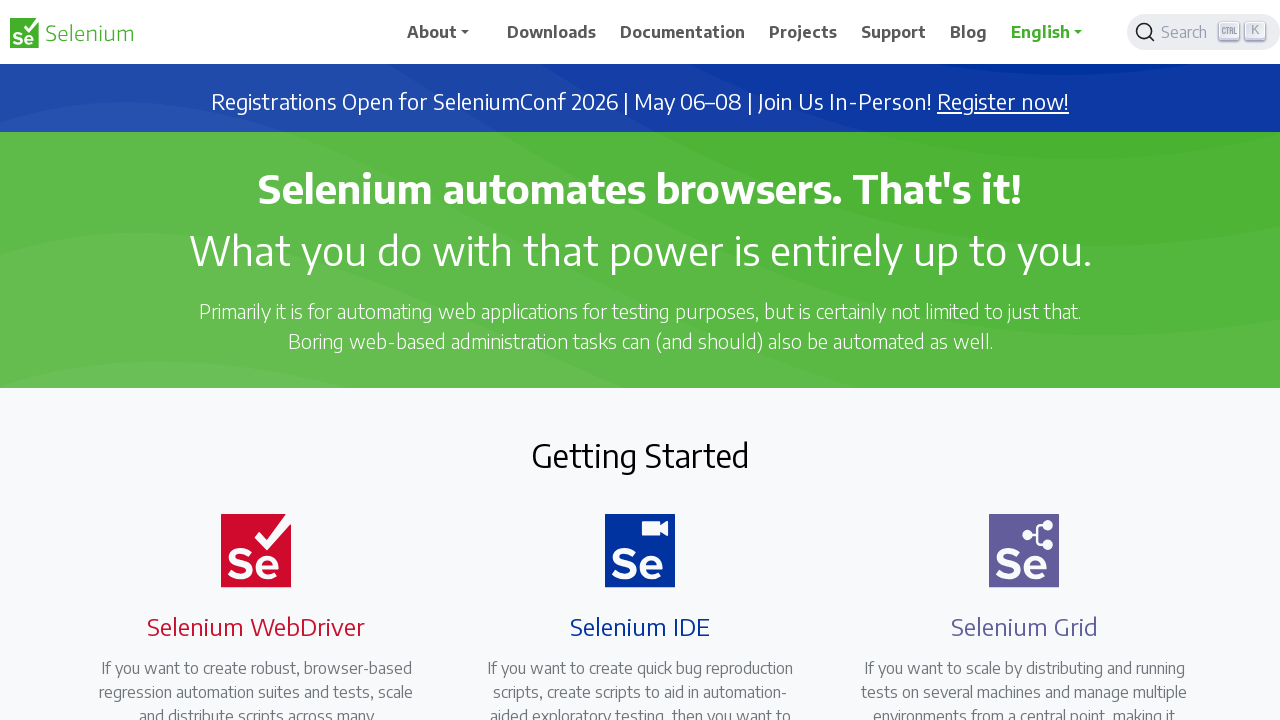

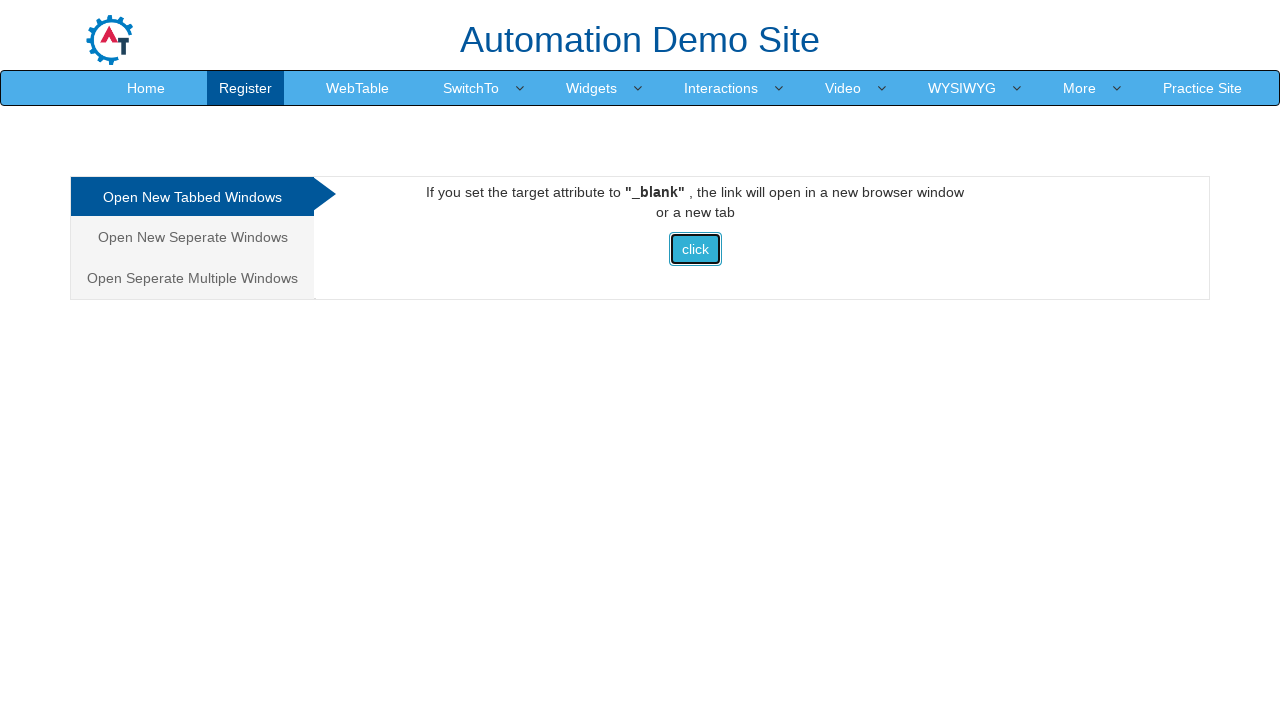